Tests clicking a button with a dynamically generated ID on the UI Testing Playground site

Starting URL: http://uitestingplayground.com/dynamicid

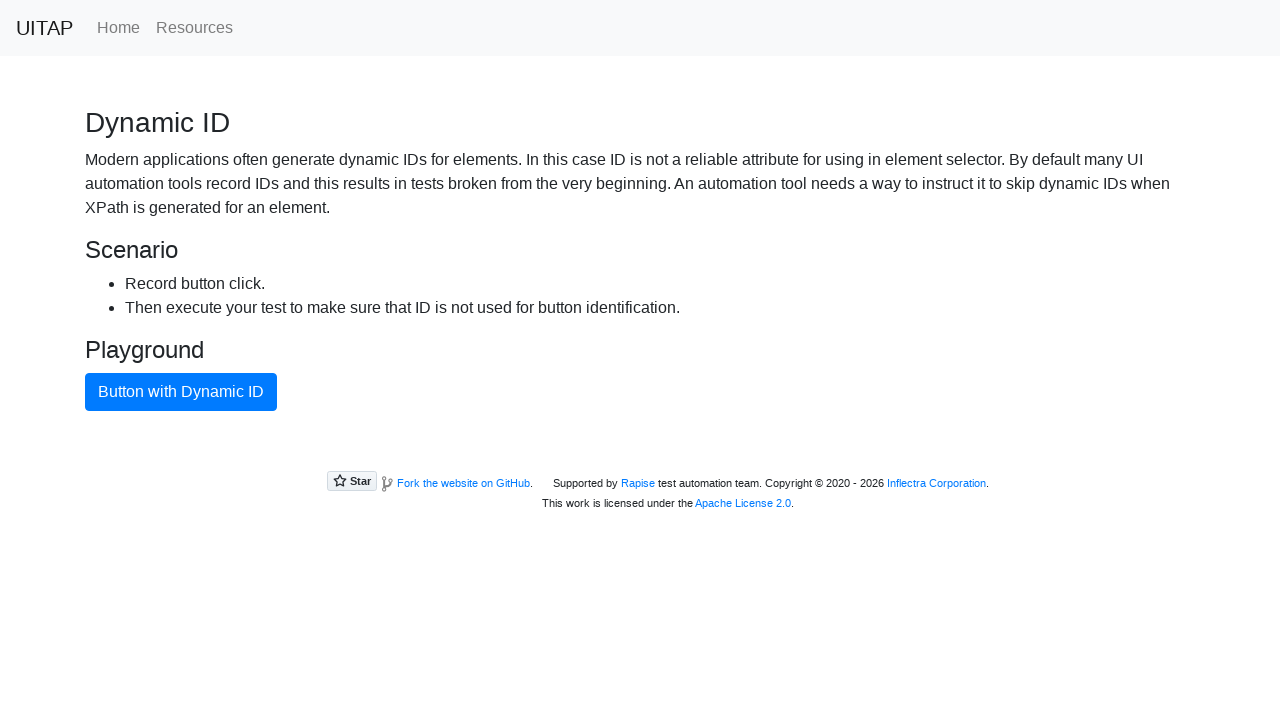

Navigated to UI Testing Playground dynamic ID page
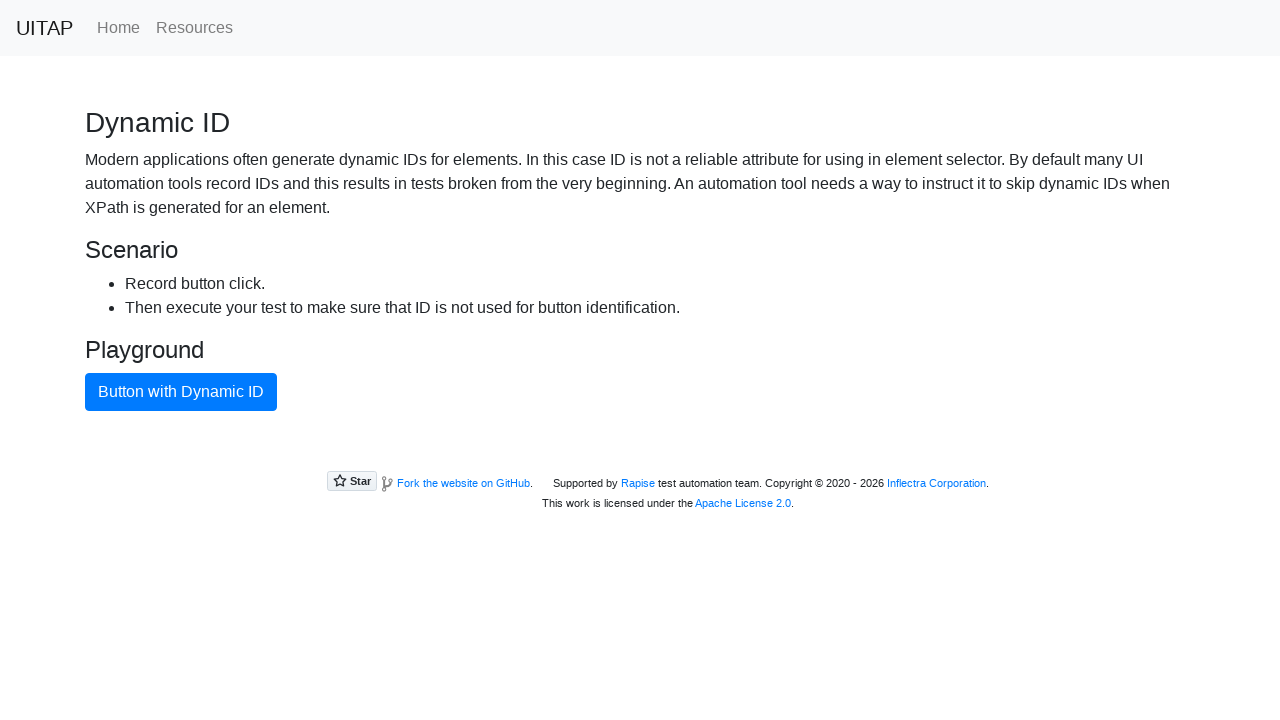

Clicked button with dynamic ID using text selector at (181, 392) on button:has-text('Button with Dynamic ID')
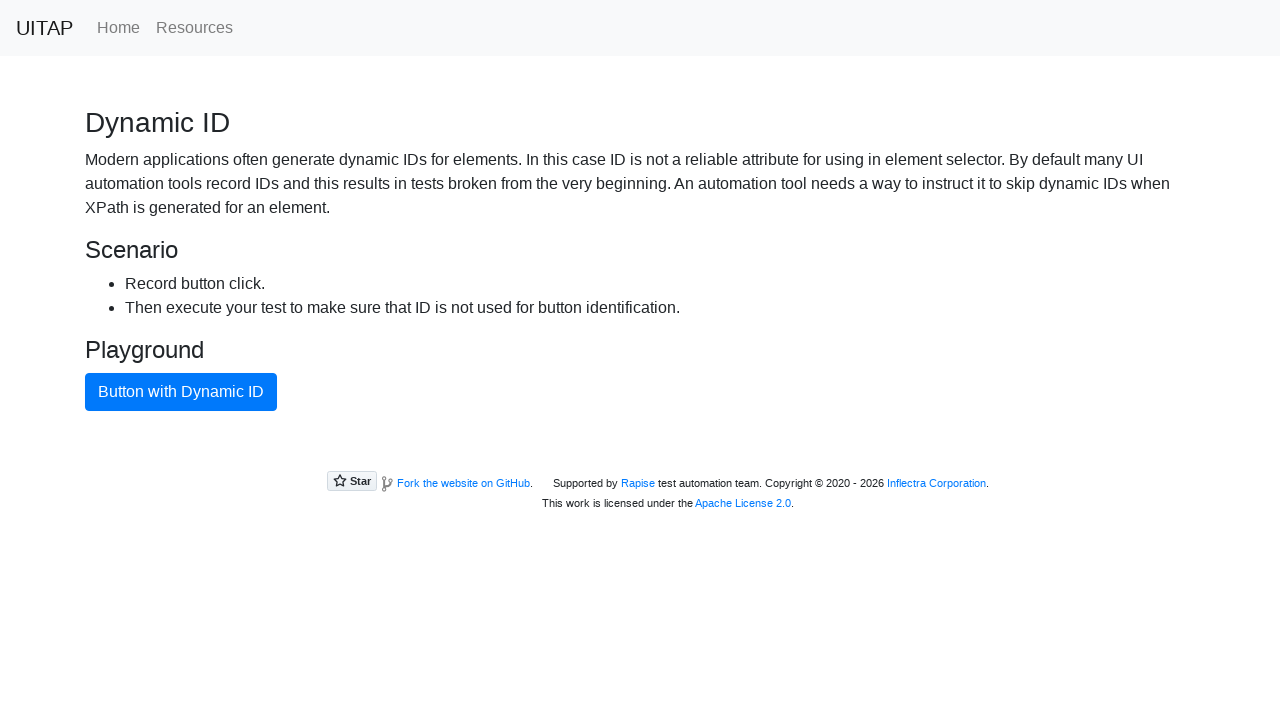

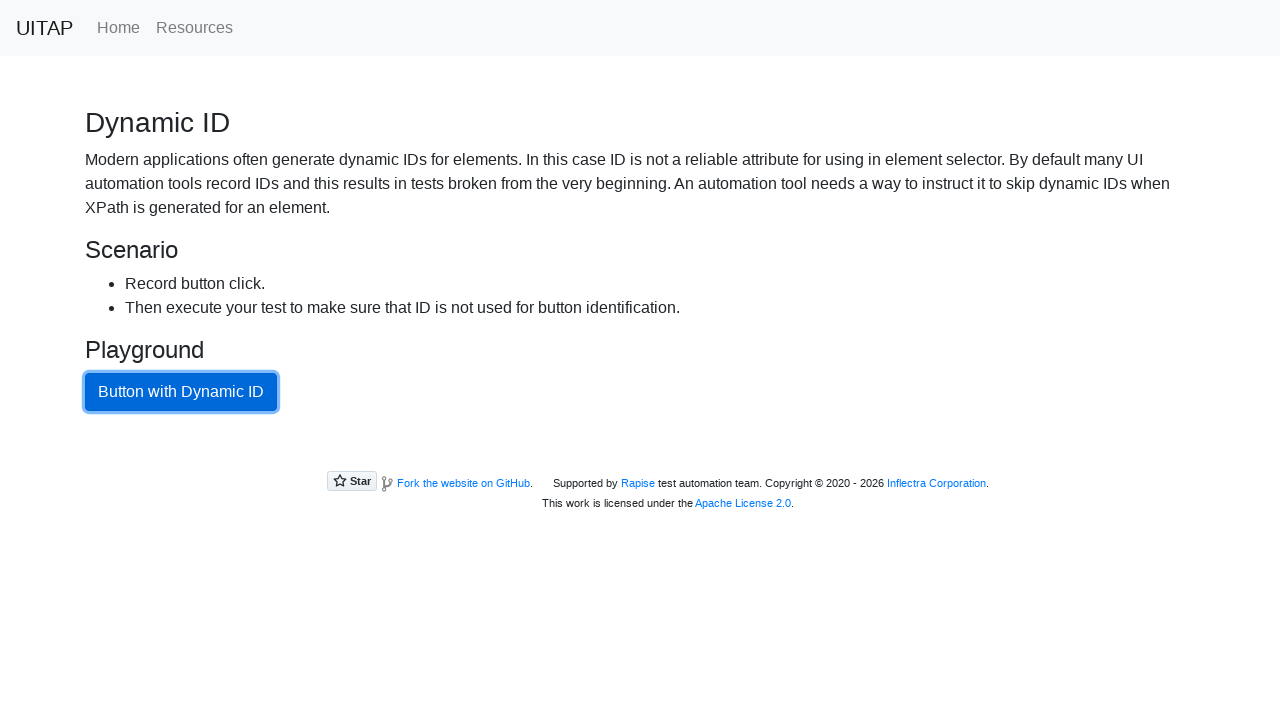